Tests a registration form by filling in required fields (first name, last name, email) and submitting, then verifies the success message is displayed.

Starting URL: https://suninjuly.github.io/registration1.html

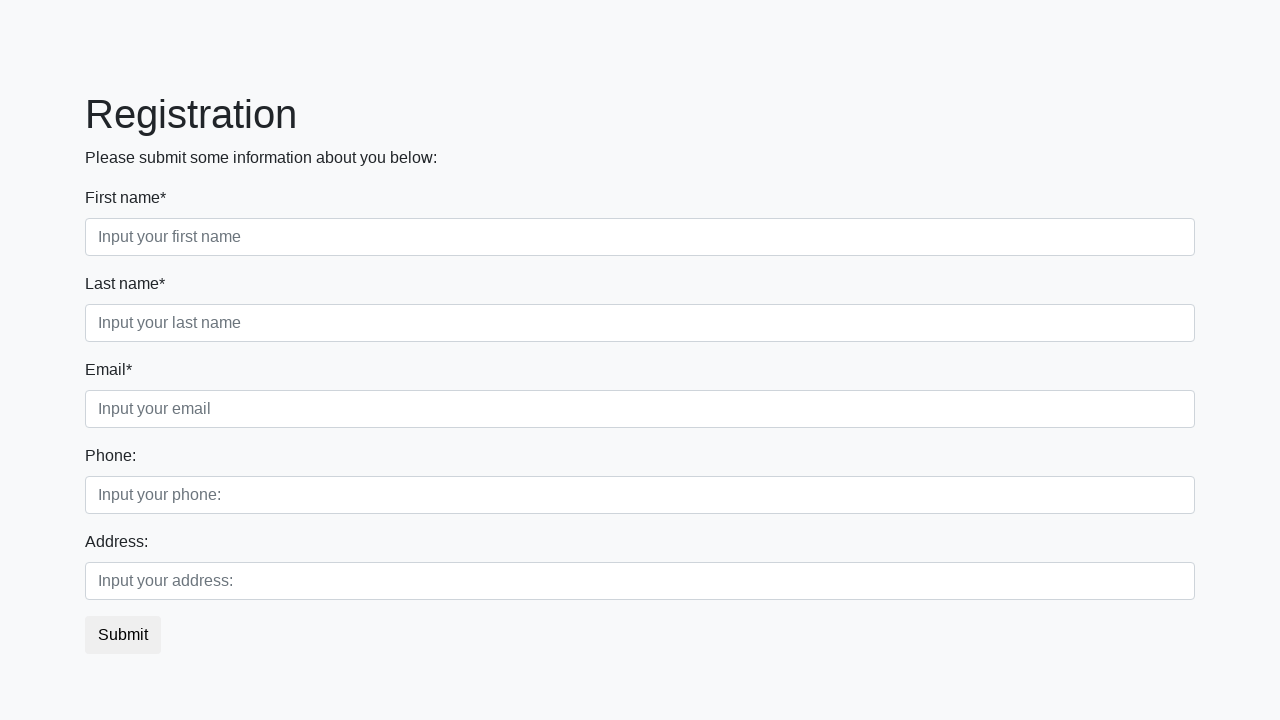

Navigated to registration form page
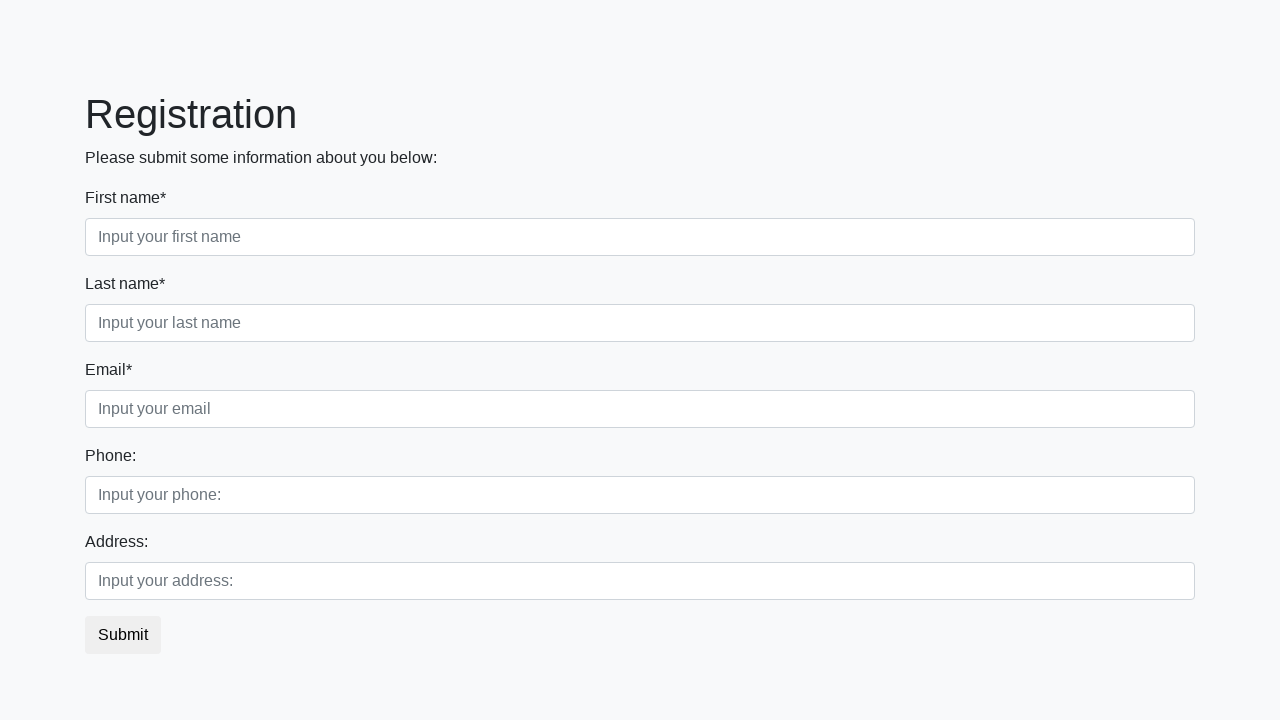

Filled first name field with 'Ivan' on input[required][placeholder="Input your first name"]
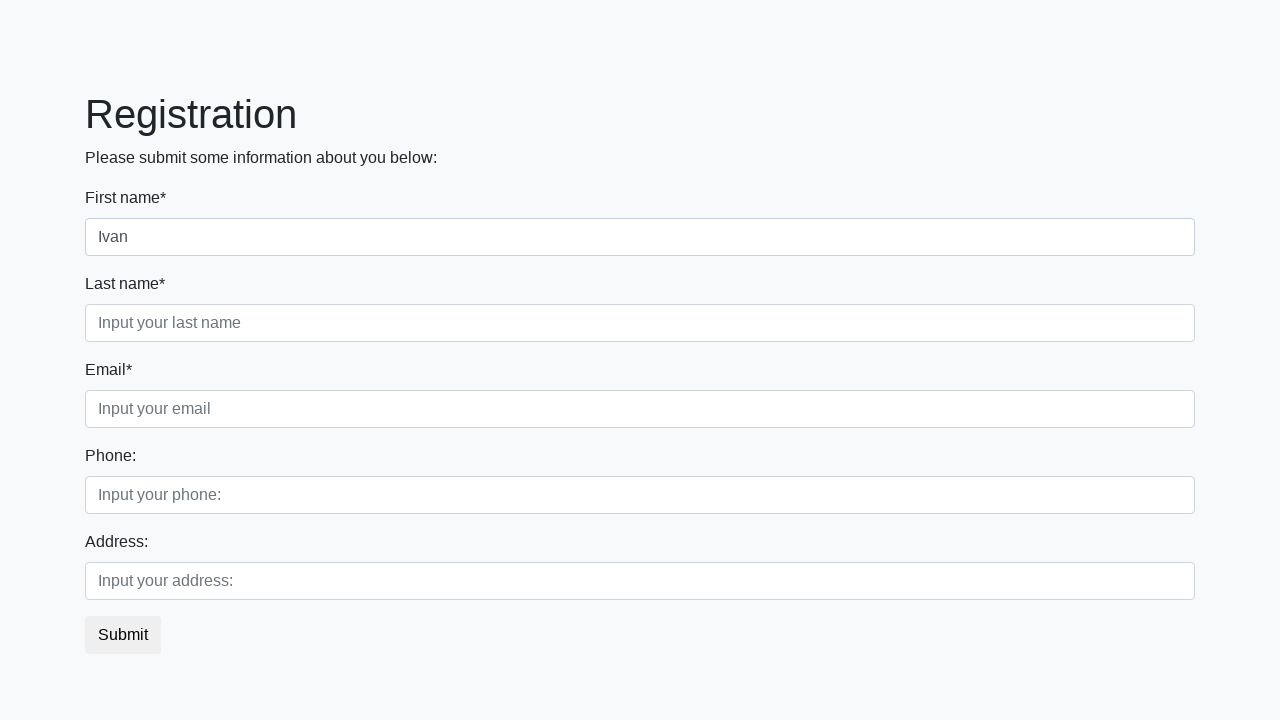

Filled last name field with 'Petrov' on input[required][placeholder="Input your last name"]
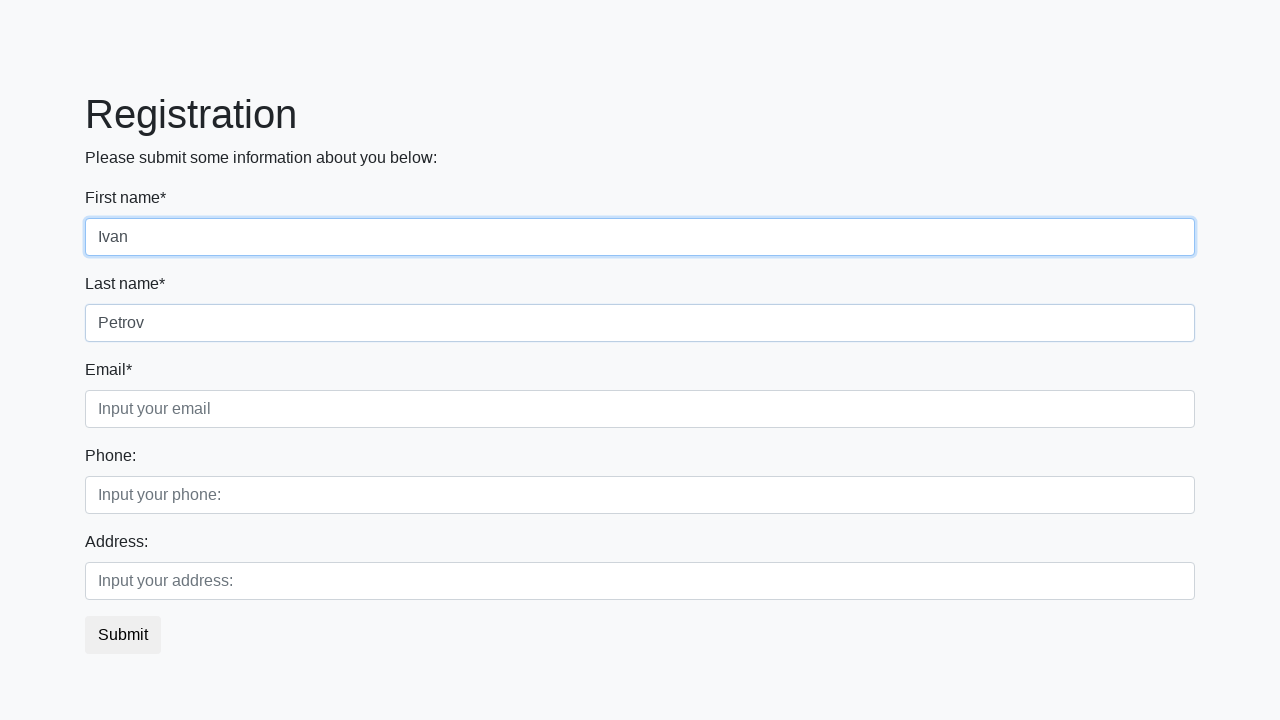

Filled email field with 'ivanpetrov@testmail.com' on input[required][placeholder="Input your email"]
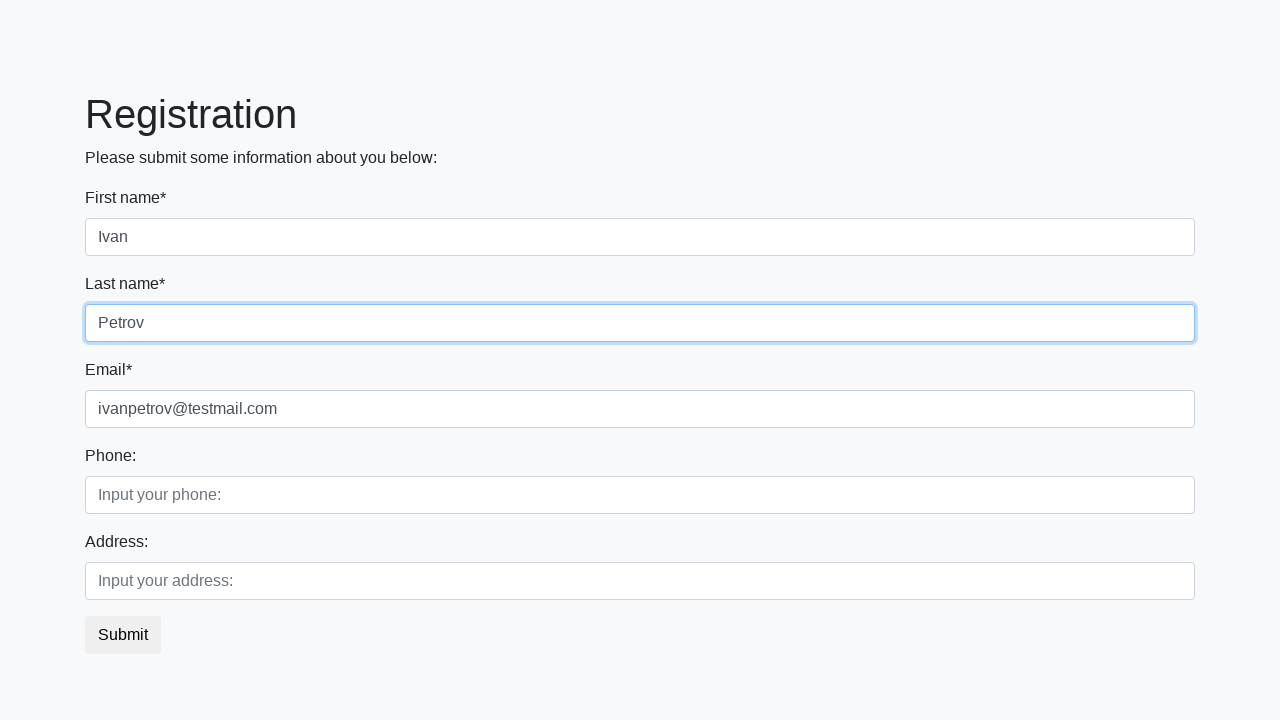

Clicked submit button at (123, 635) on button.btn
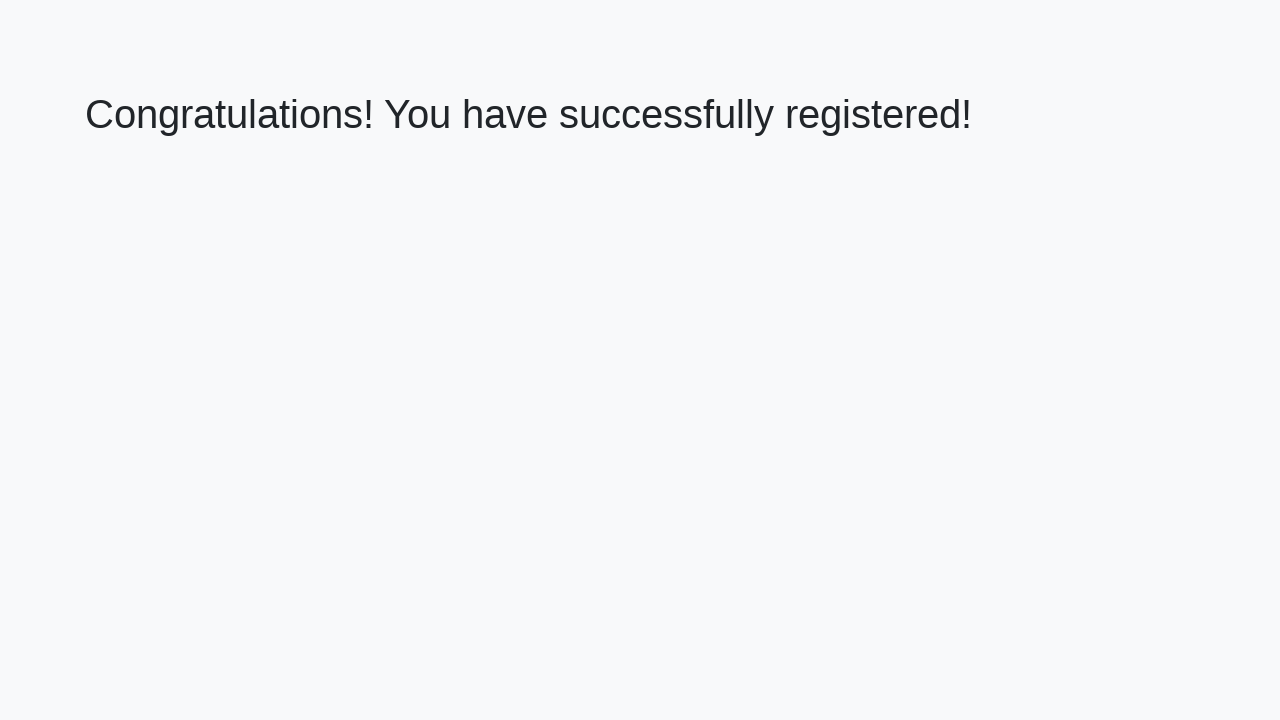

Success message heading loaded
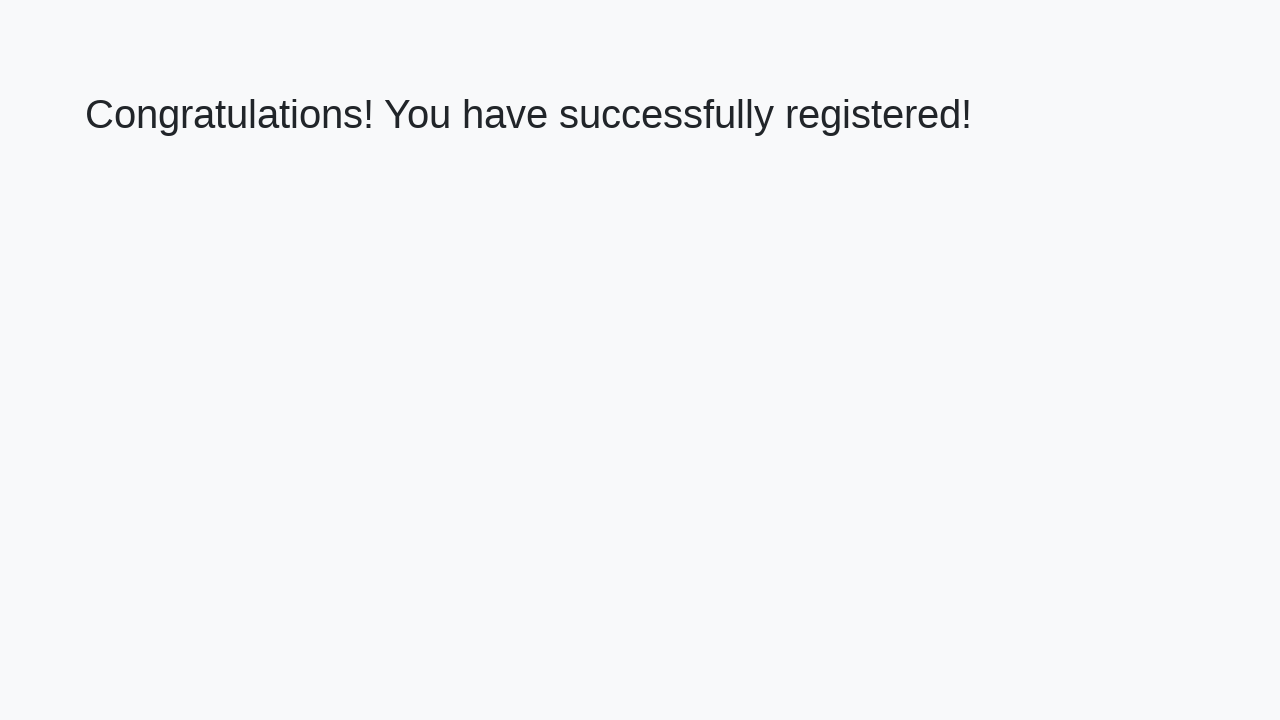

Retrieved success message text: 'Congratulations! You have successfully registered!'
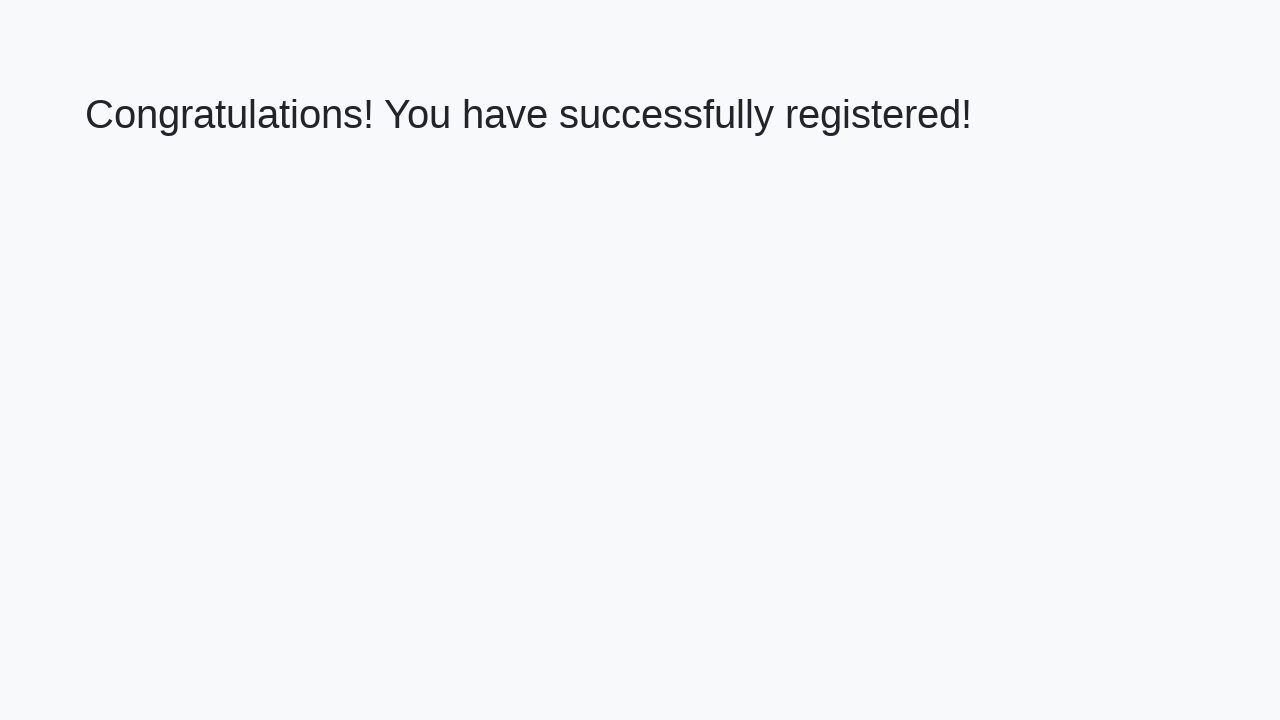

Verified success message matches expected text
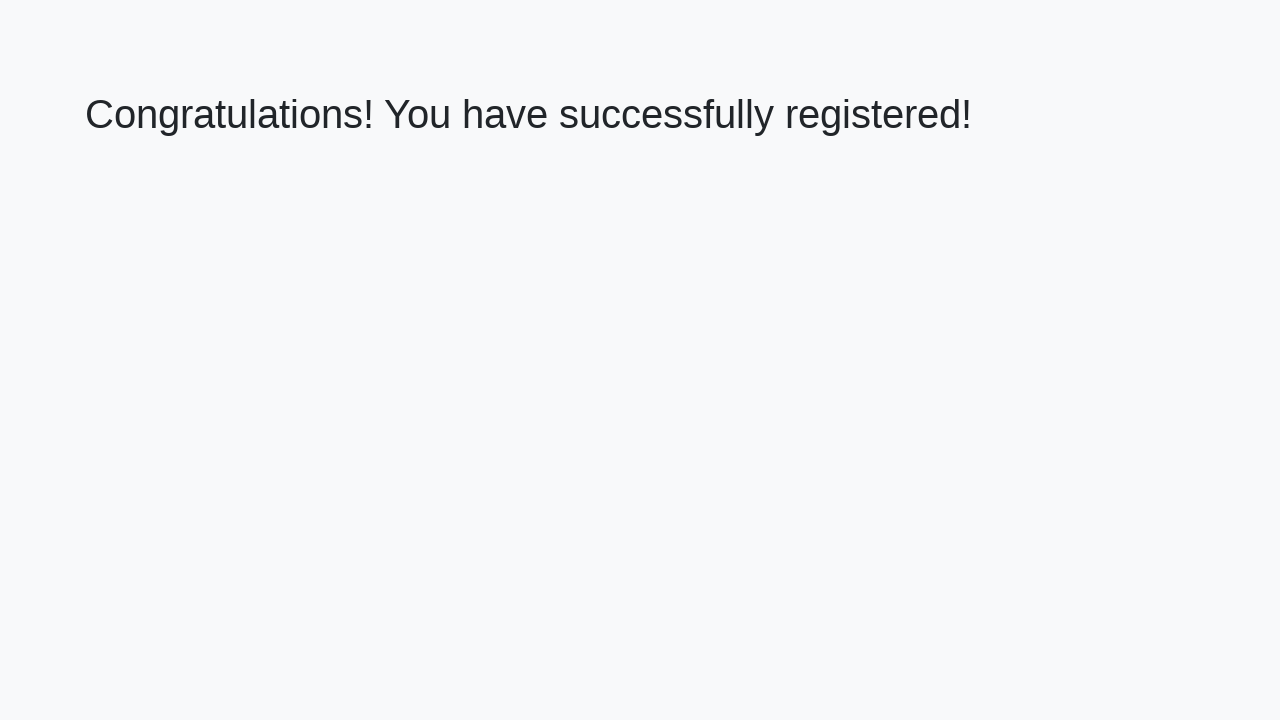

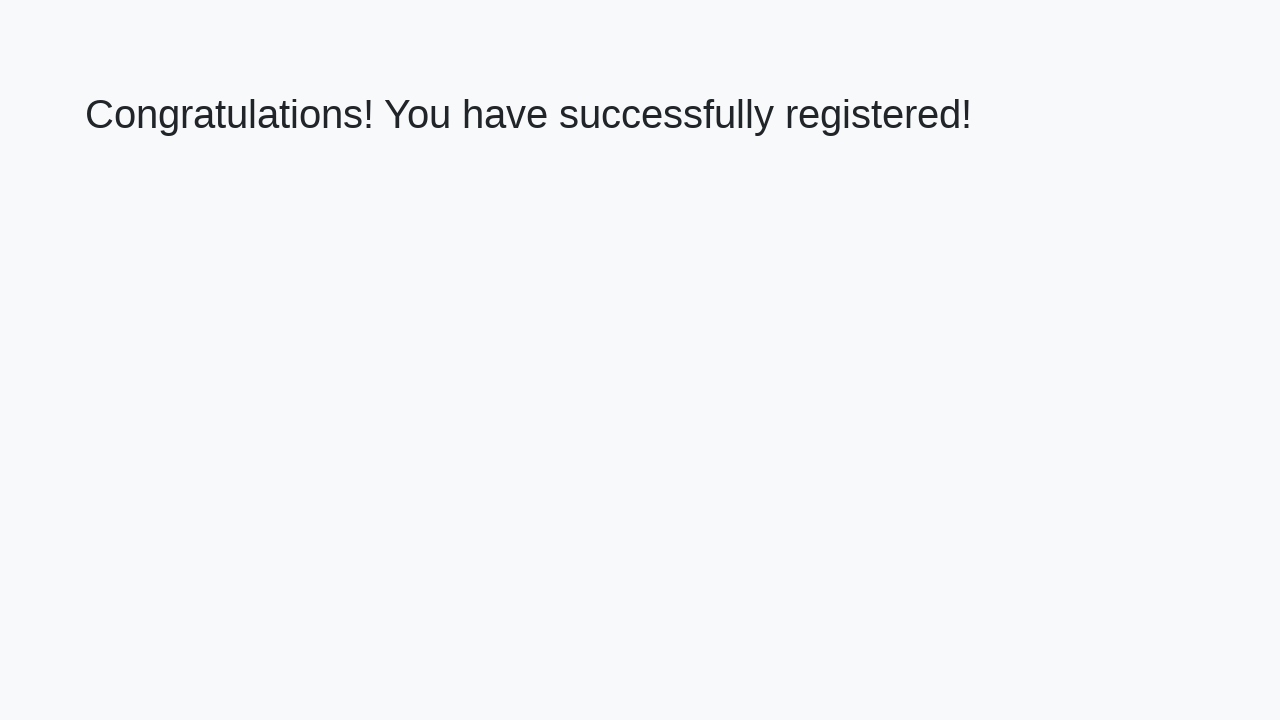